Navigates to the sign-in page and verifies the email field is present

Starting URL: https://cannatrader-frontend.vercel.app/home

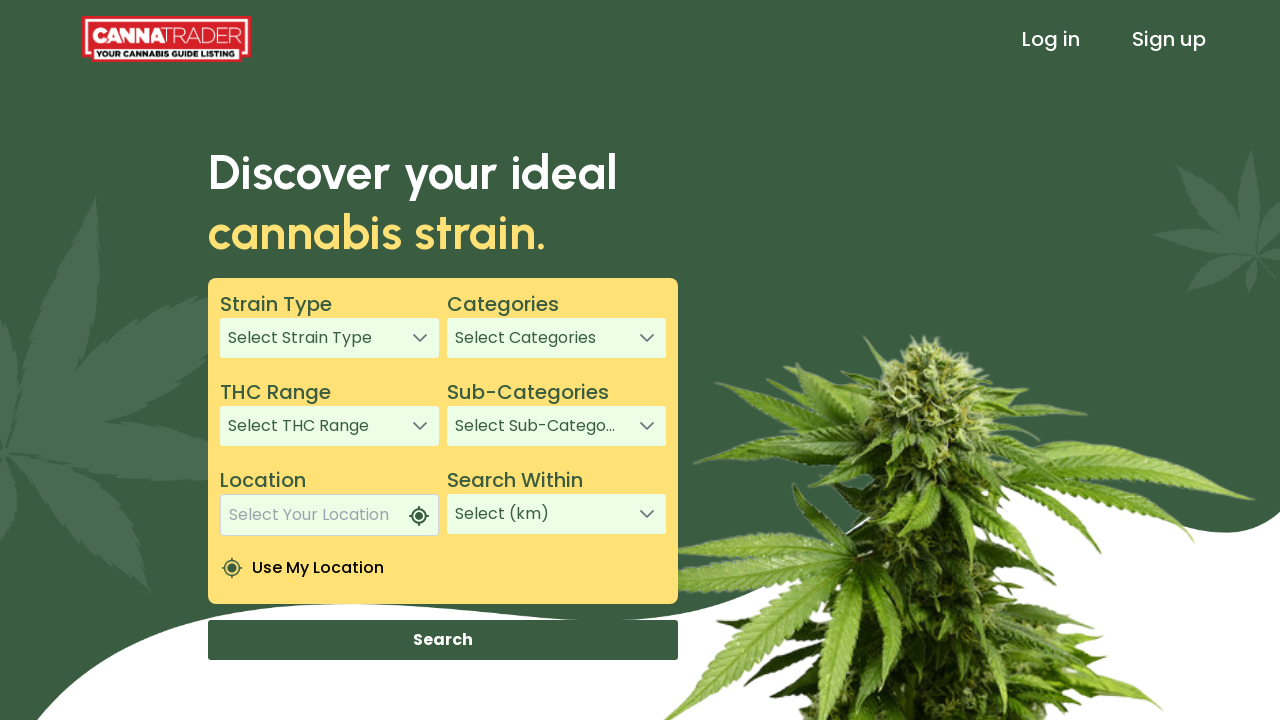

Navigated to https://cannatrader-frontend.vercel.app/home
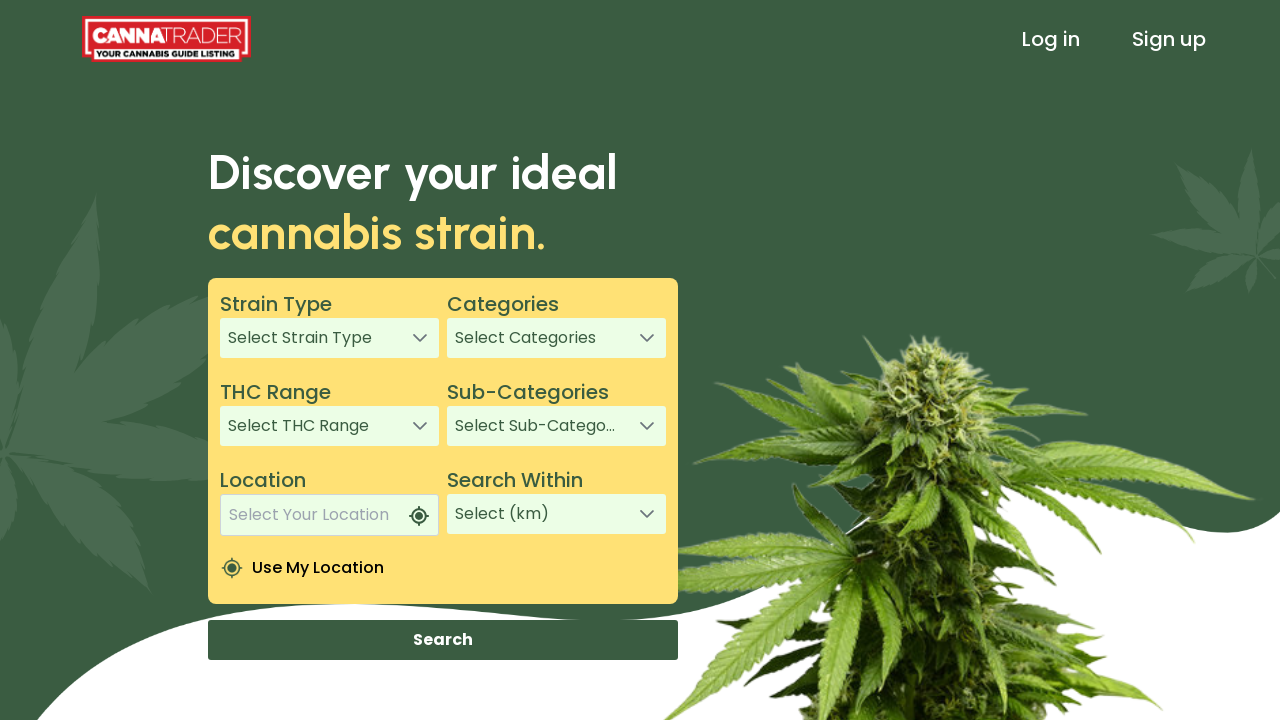

Clicked Sign In link at (1051, 39) on xpath=/html/body/app-root/app-header/div[1]/header/div[3]/a[1]
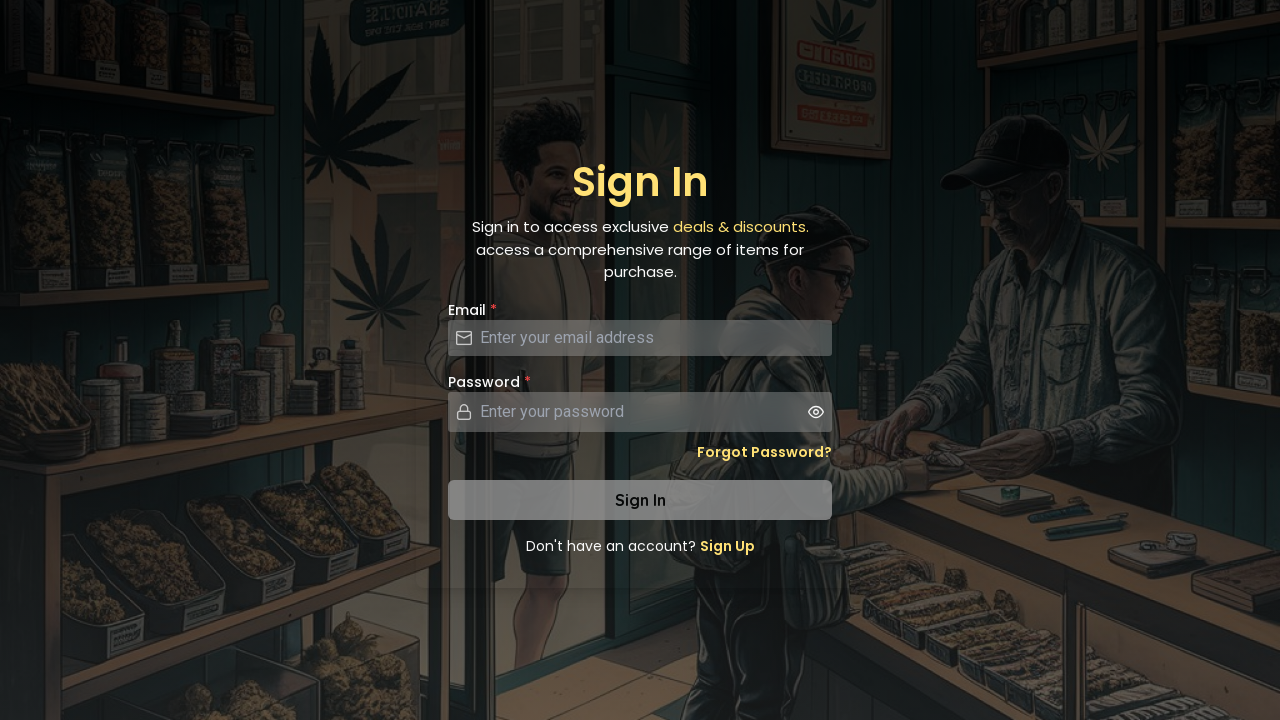

Email field is present on the sign-in page
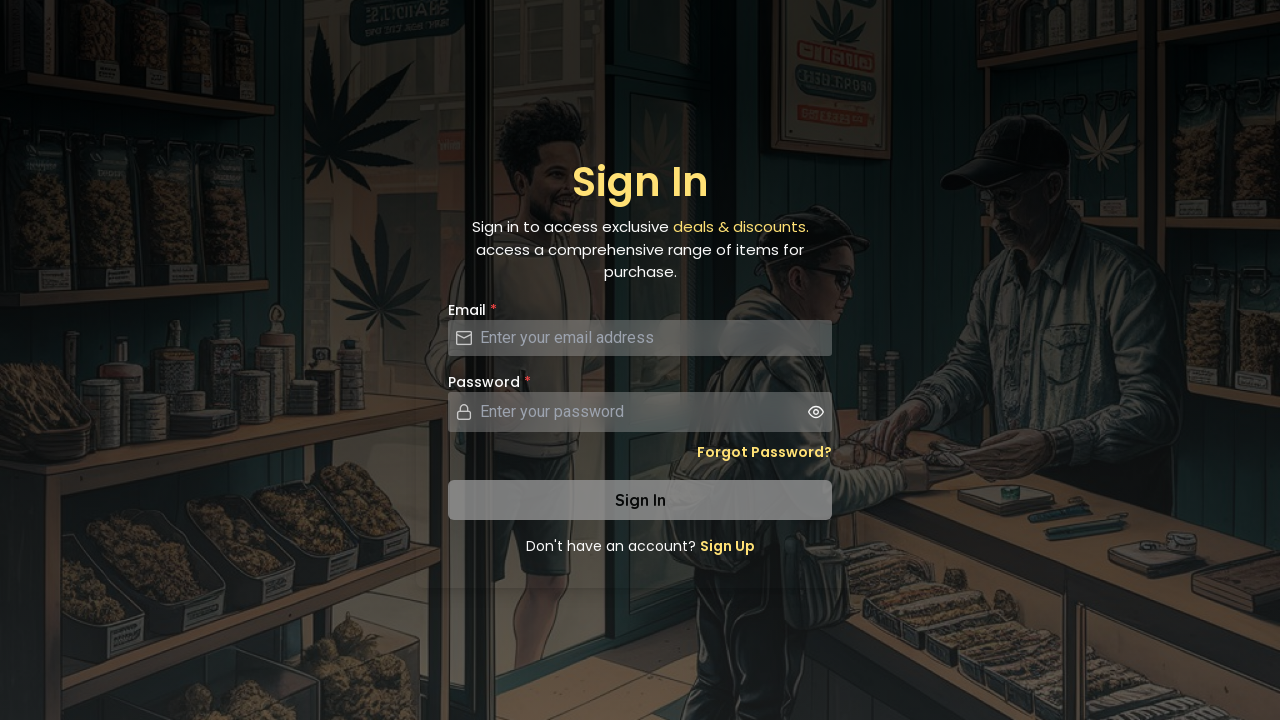

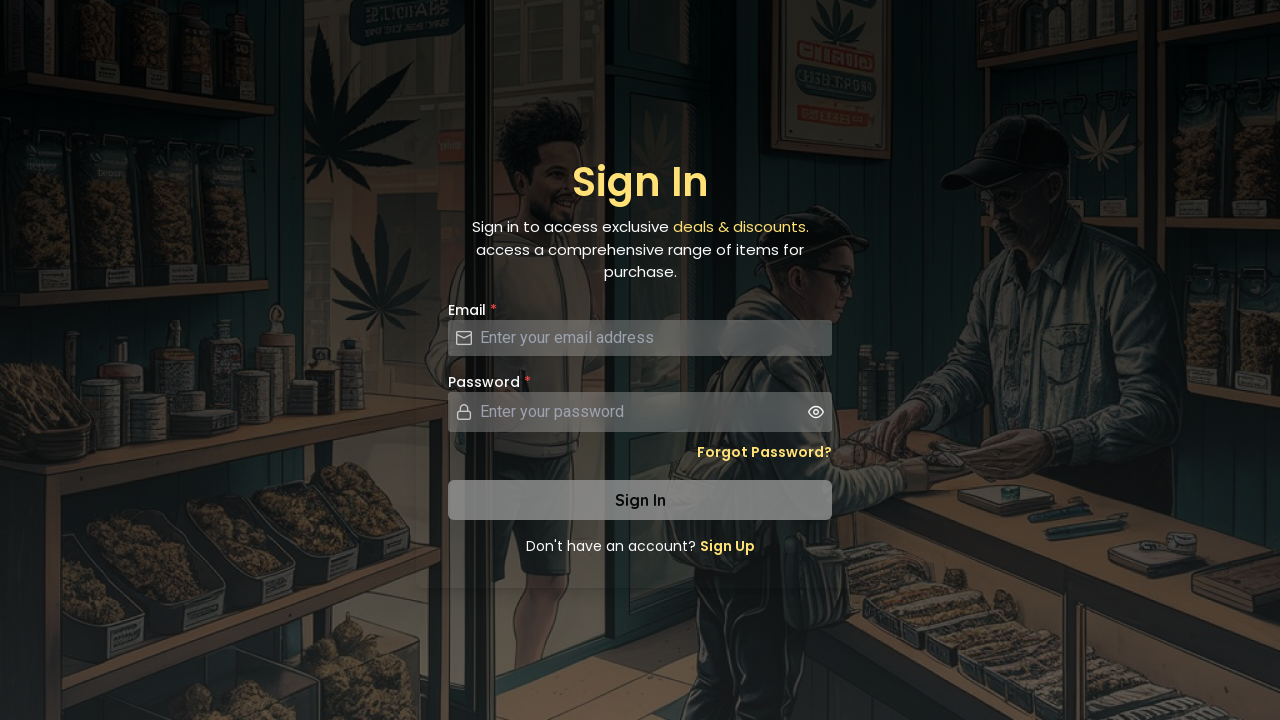